Tests password generation by entering "qwe123" and "gmail.com" then clicking generate button

Starting URL: http://angel.net/~nic/passwd.current.html

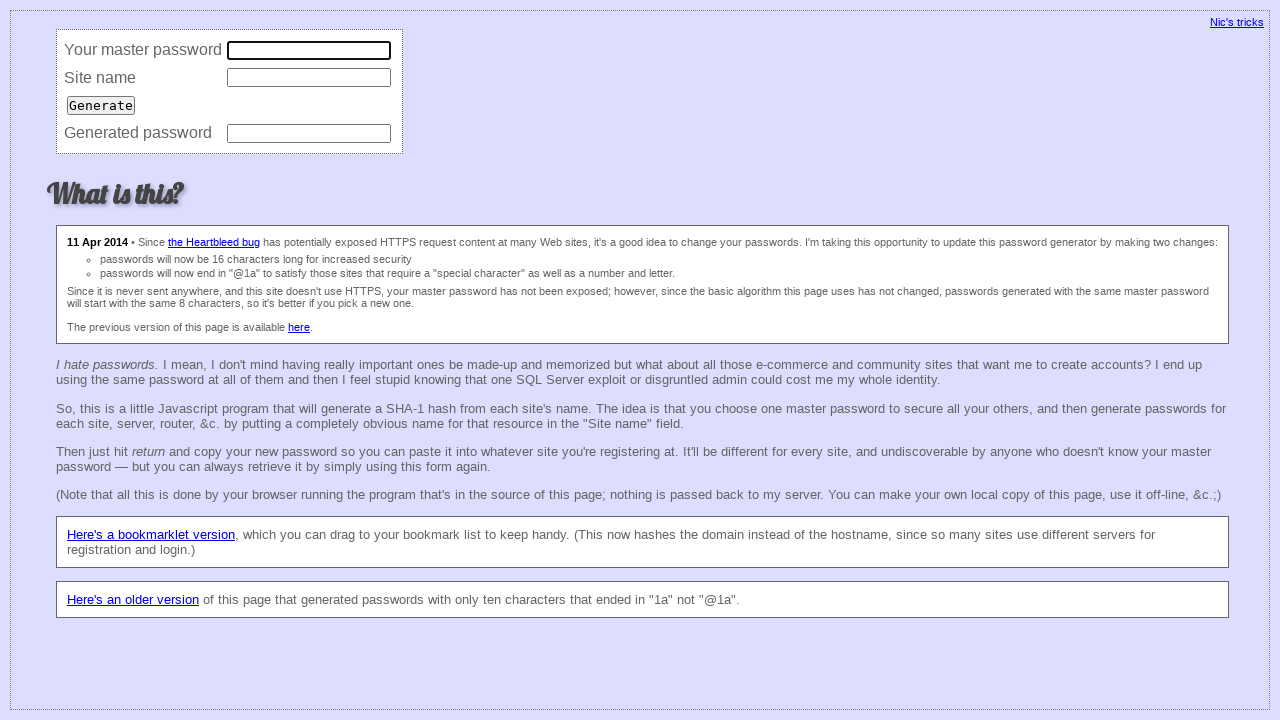

Filled master password field with 'qwe123' on input[name='master']
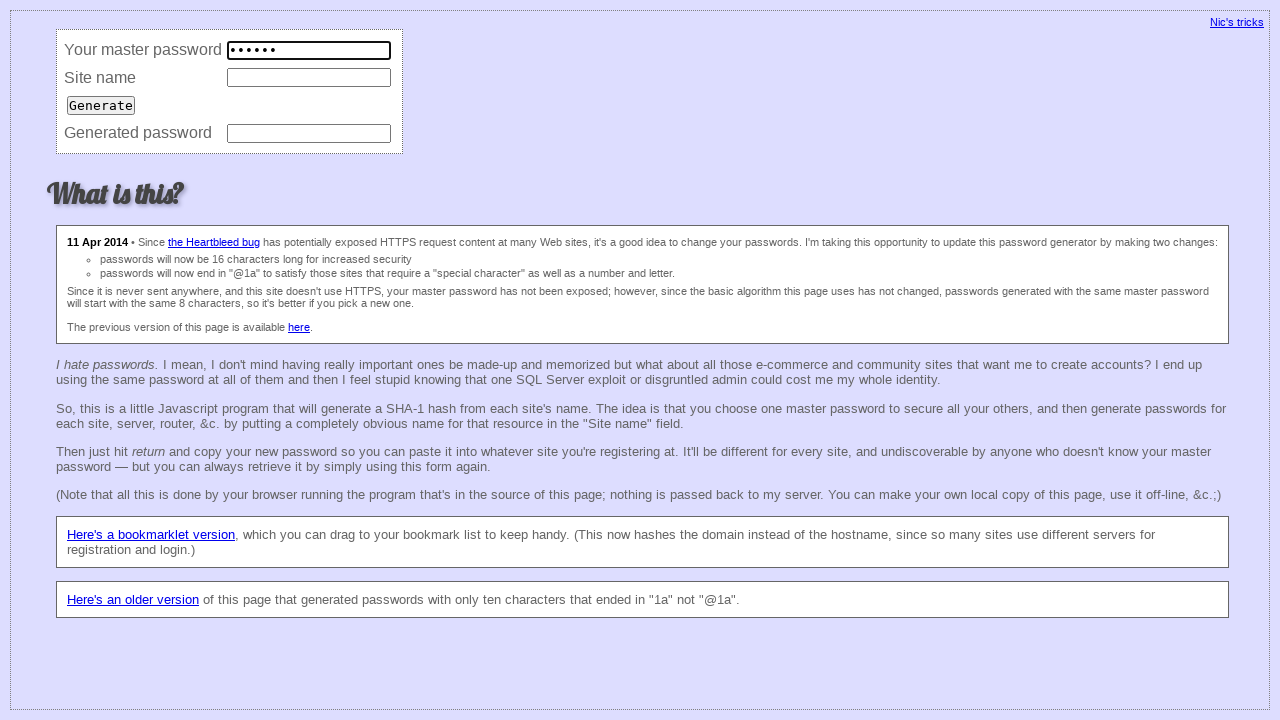

Filled site name field with 'gmail.com' on input[name='site']
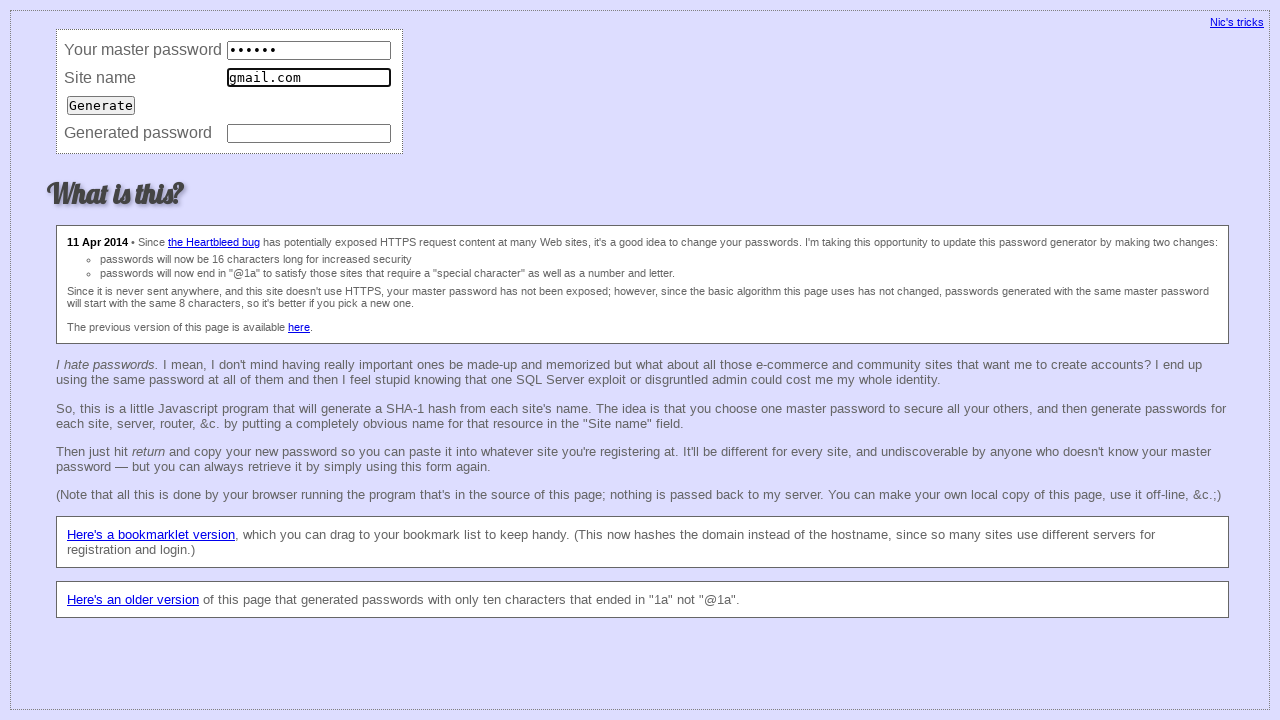

Clicked generate button to create password at (101, 105) on input[type='submit']
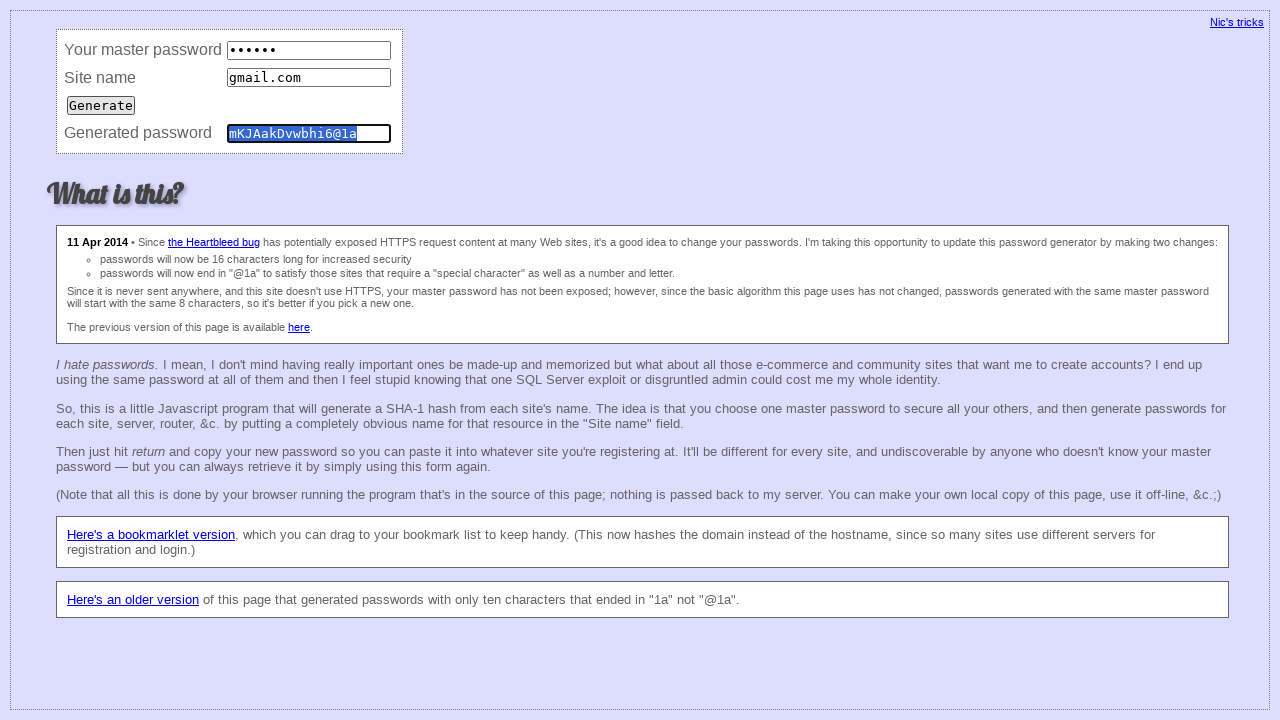

Retrieved generated password from password field
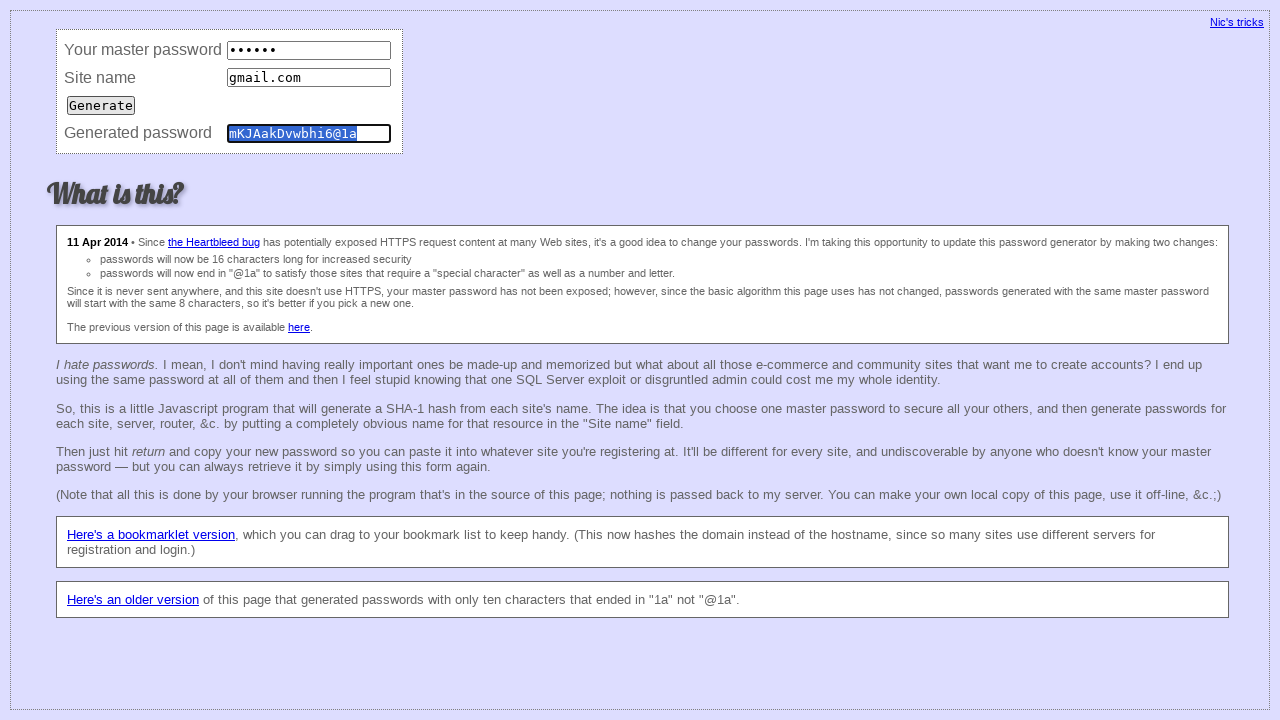

Verified generated password matches expected value 'mKJAakDvwbhi6@1a'
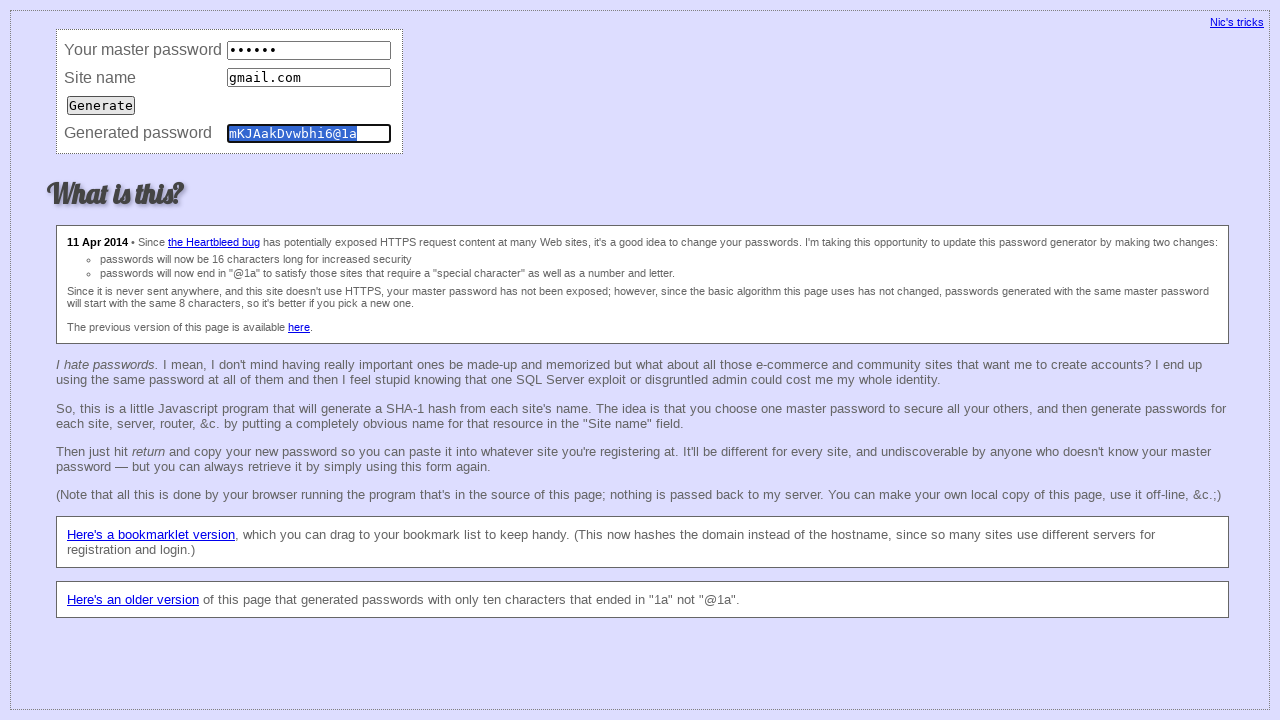

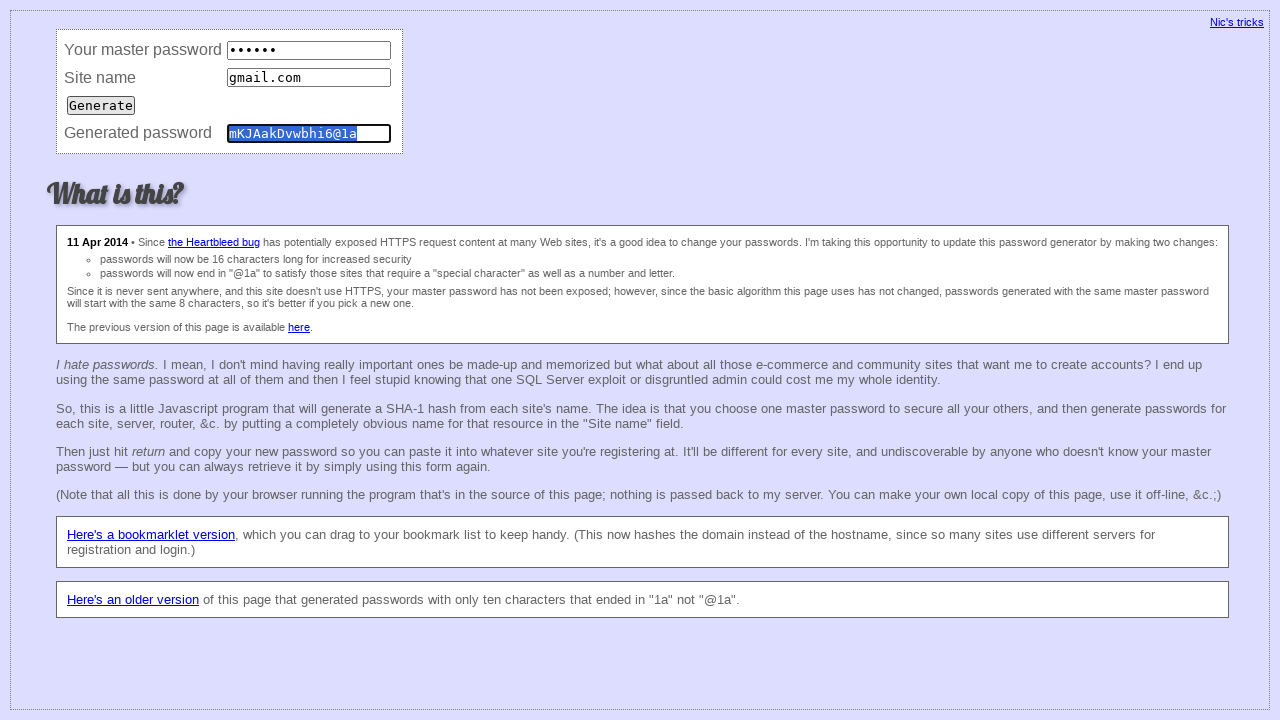